Tests file upload functionality by selecting a file using the file input element and submitting the form, then verifies the upload was successful.

Starting URL: https://the-internet.herokuapp.com/upload

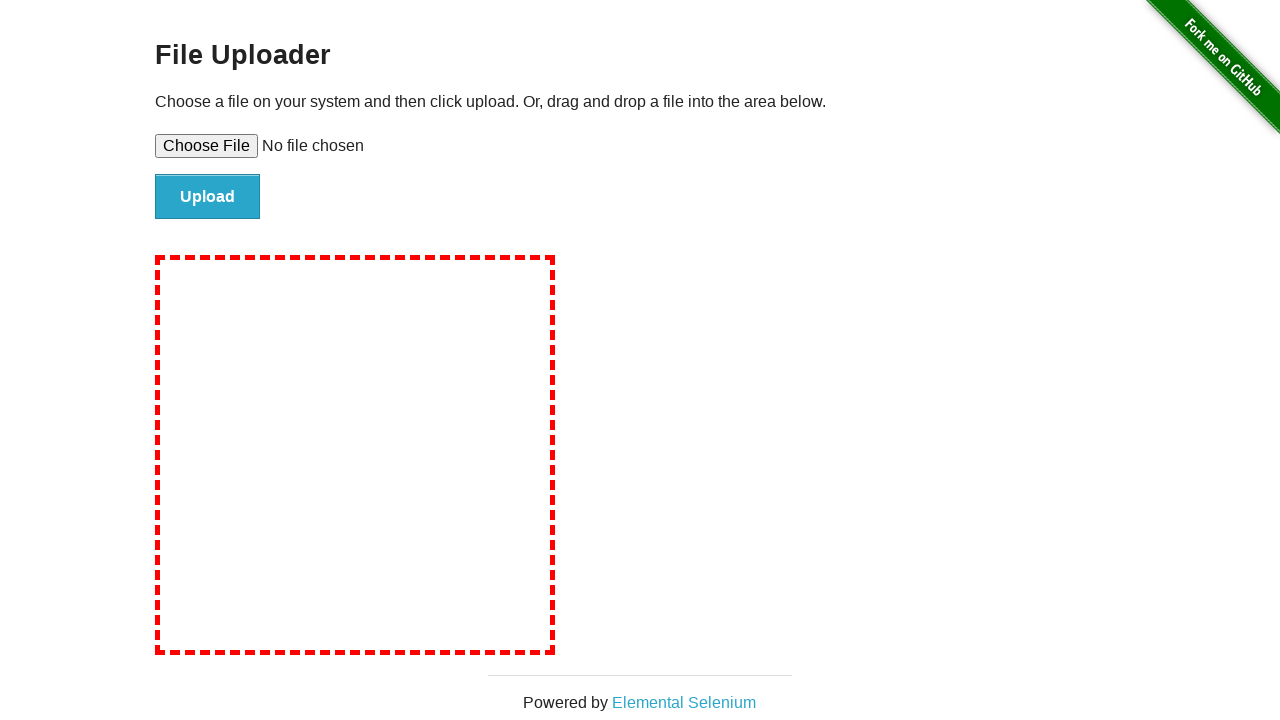

Created temporary test file for upload
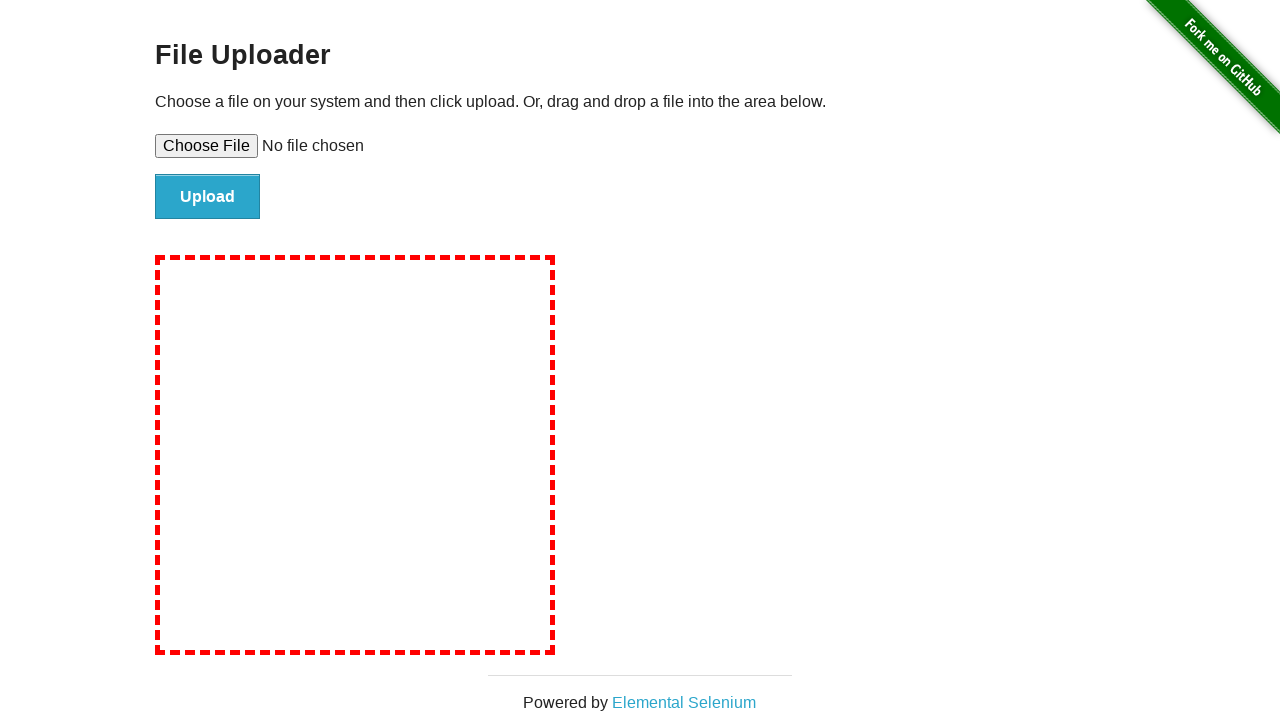

Selected file for upload using file input element
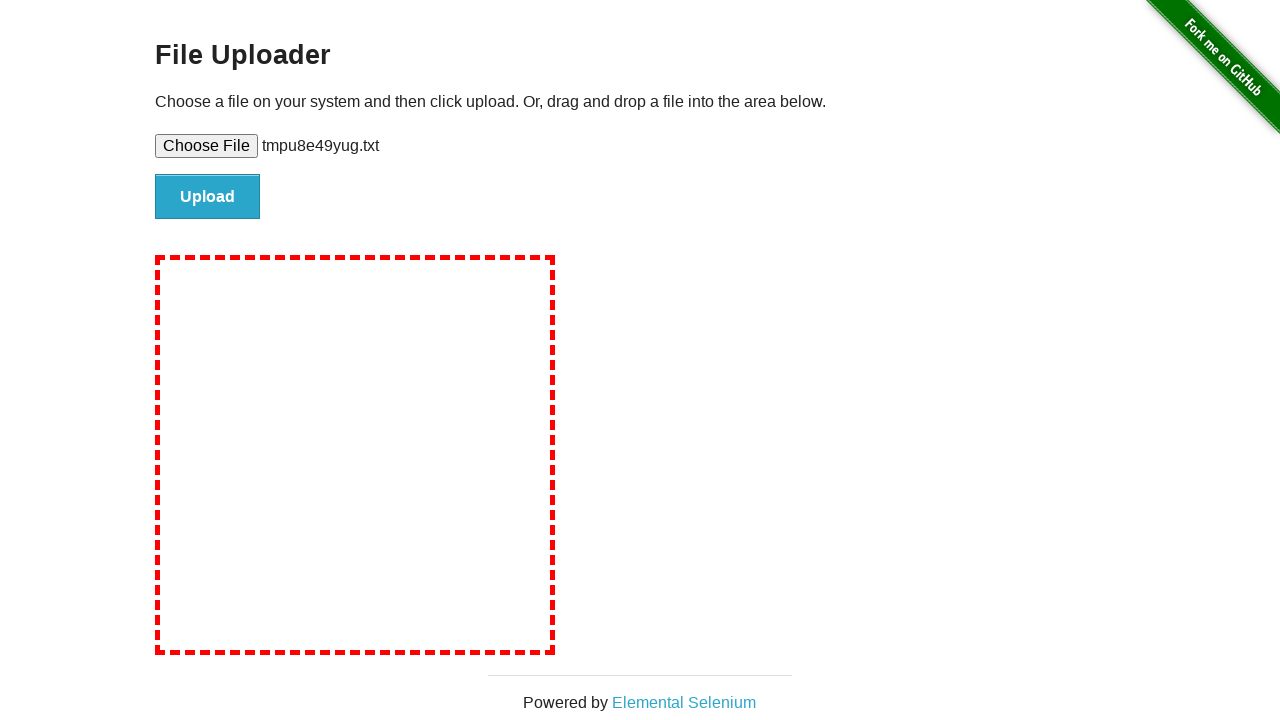

Clicked file submit button to upload the file at (208, 197) on #file-submit
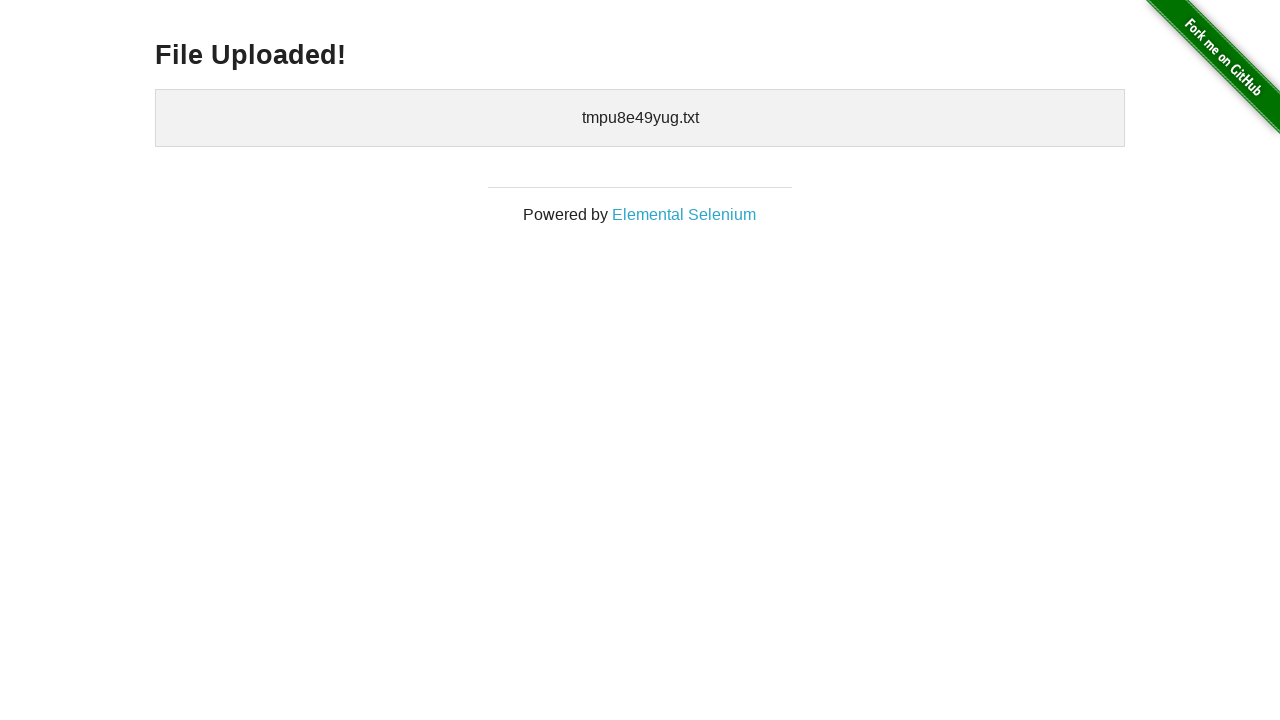

File upload successful - success message displayed
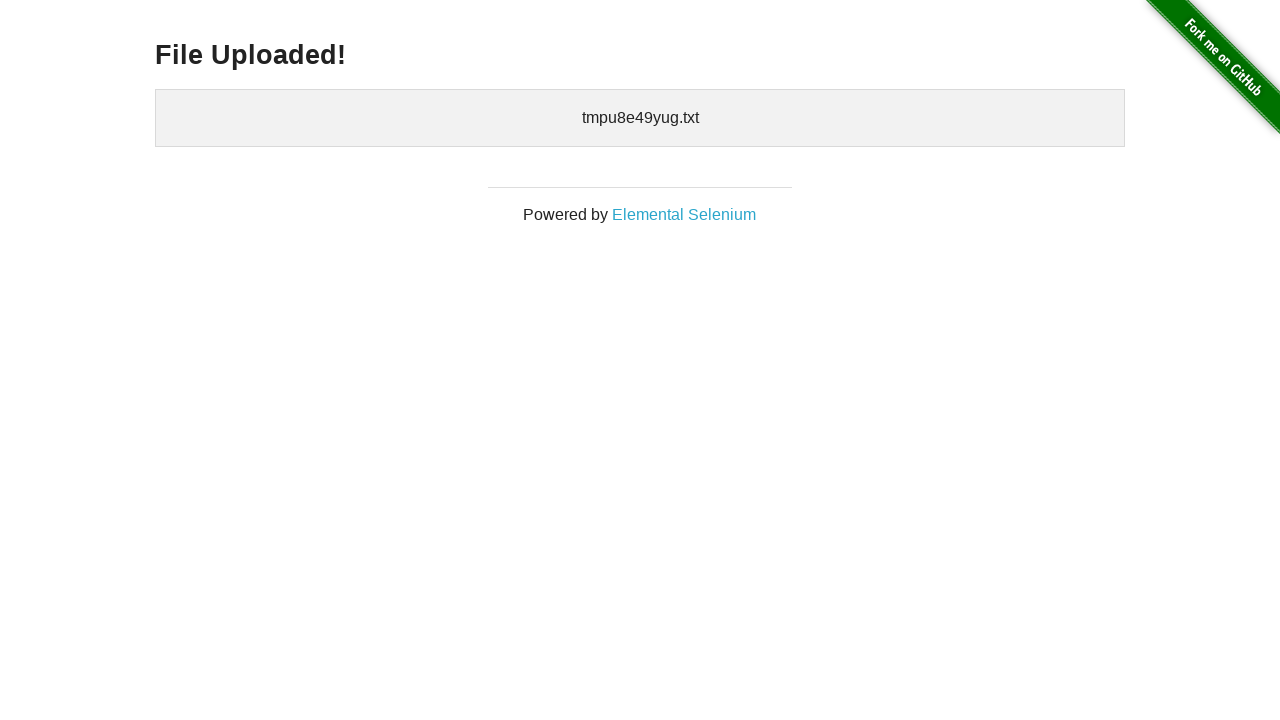

Cleaned up temporary test file
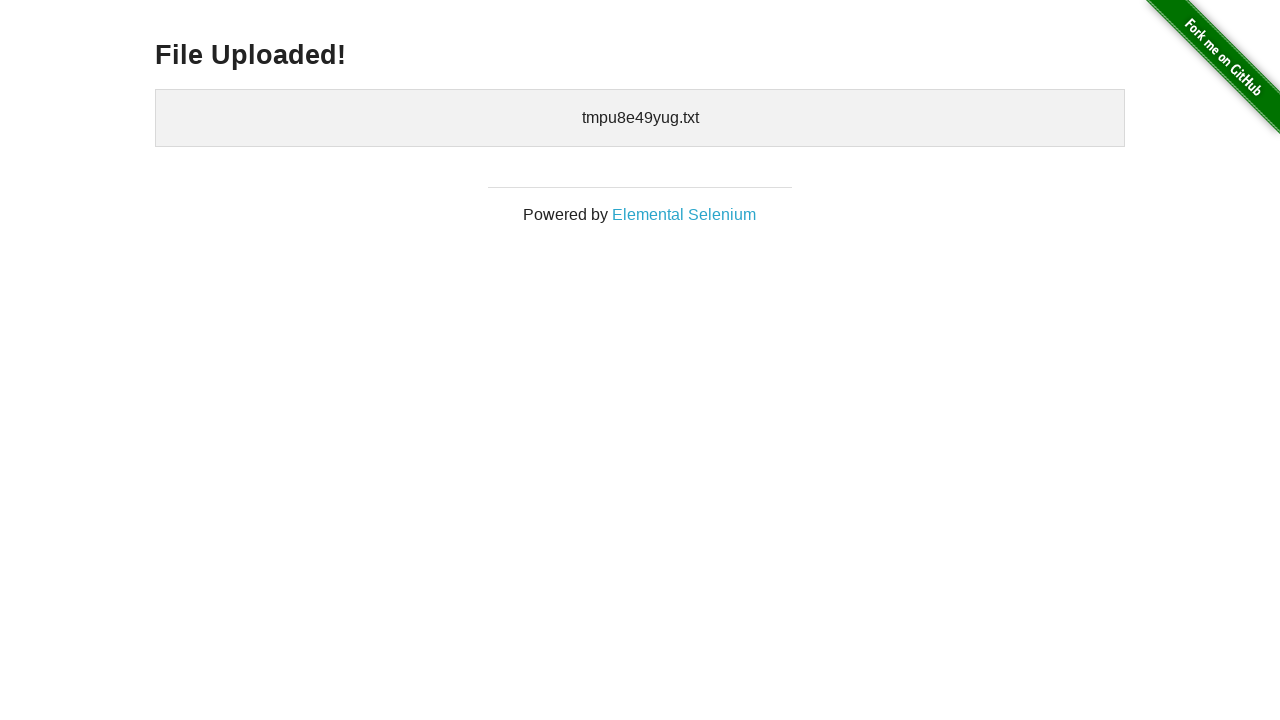

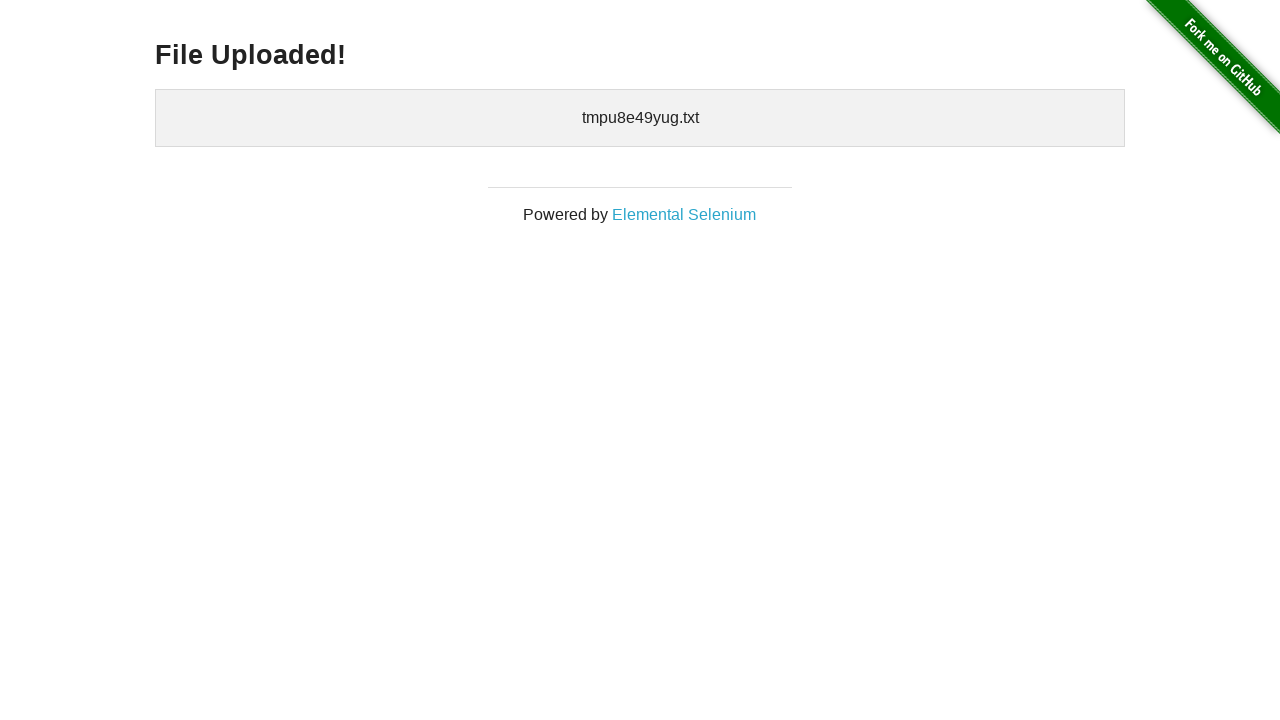